Tests mouse drag and drop functionality by switching to an iframe on jQuery UI's droppable demo page and dragging an element onto a drop target.

Starting URL: https://jqueryui.com/droppable/

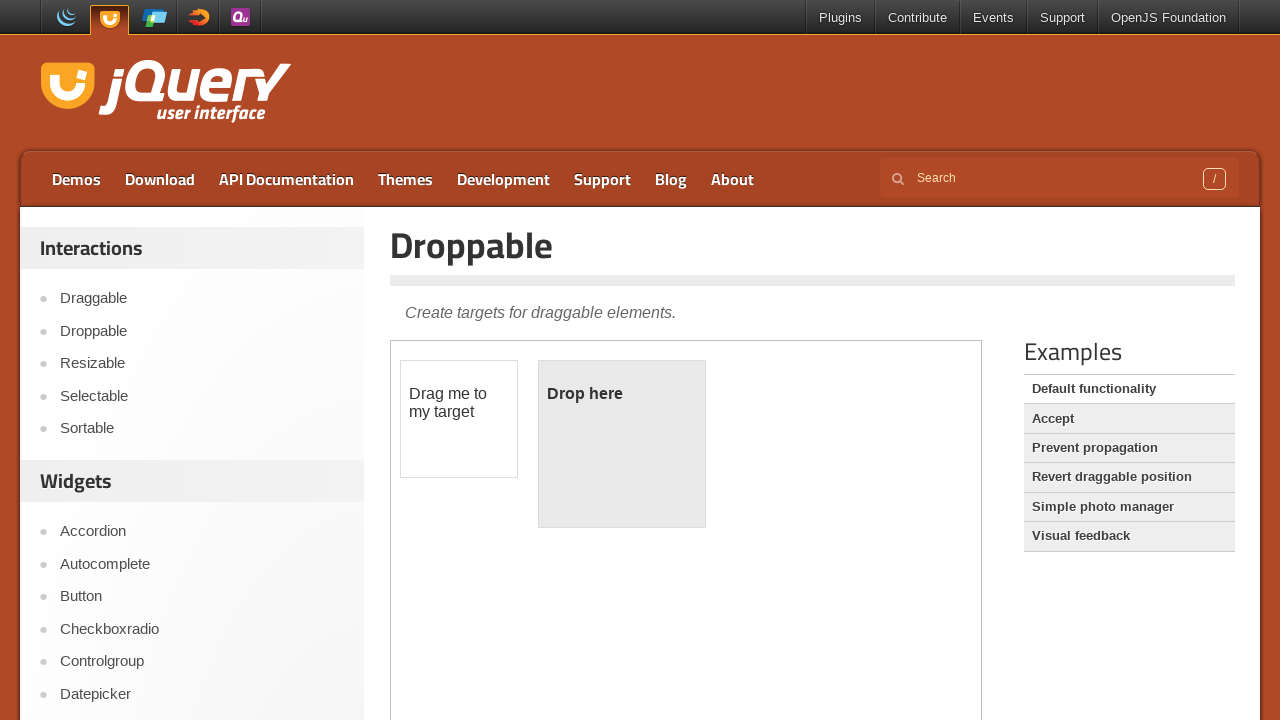

Located the first iframe on the jQuery UI droppable demo page
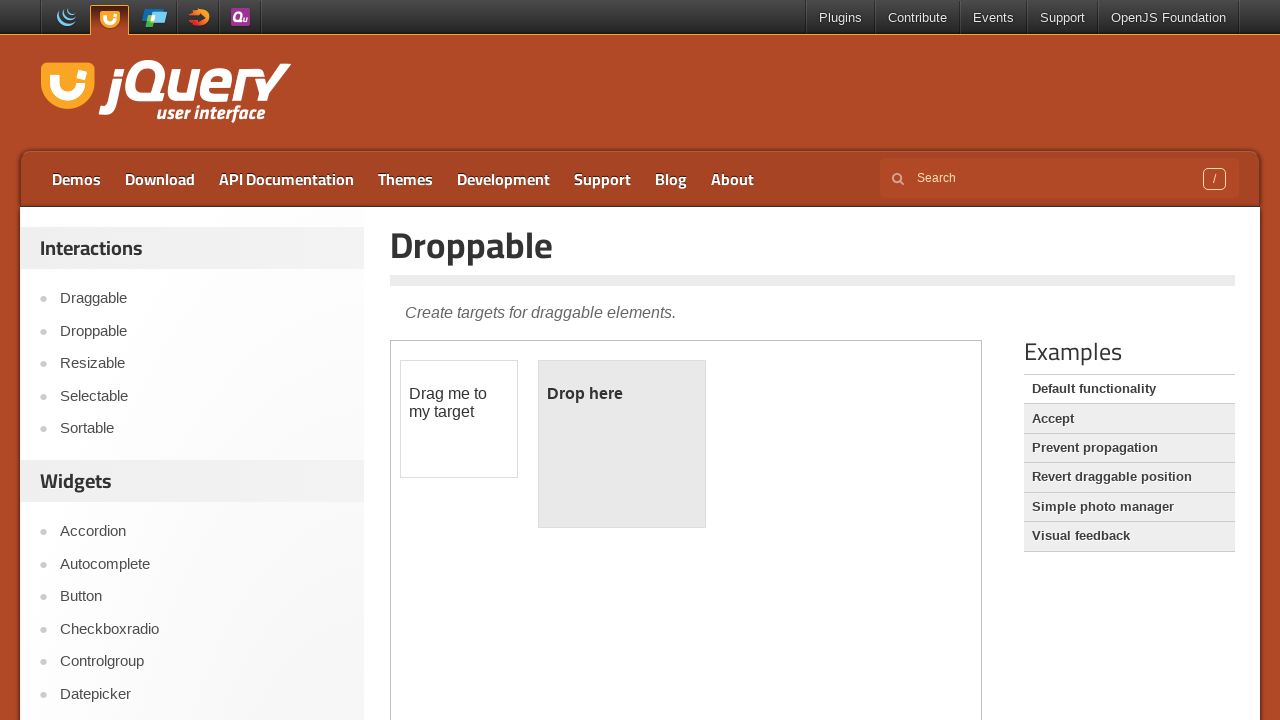

Located the draggable element (#draggable) within the iframe
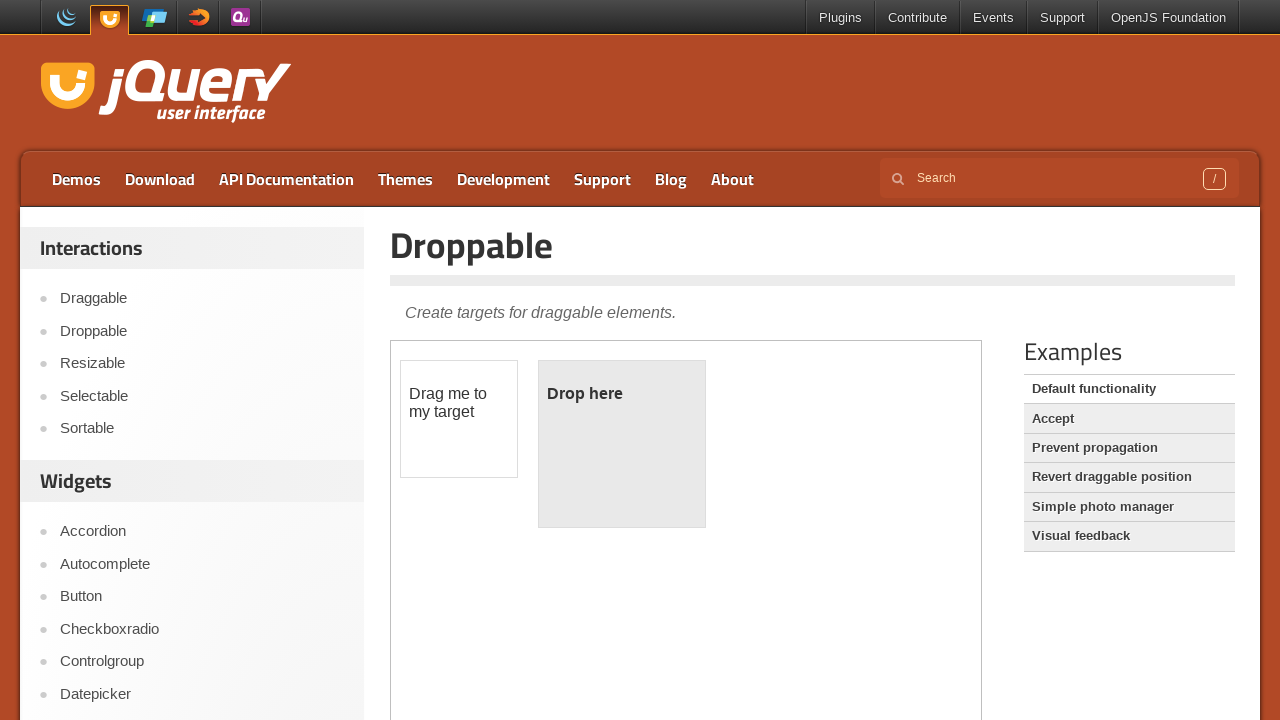

Located the droppable element (#droppable) within the iframe
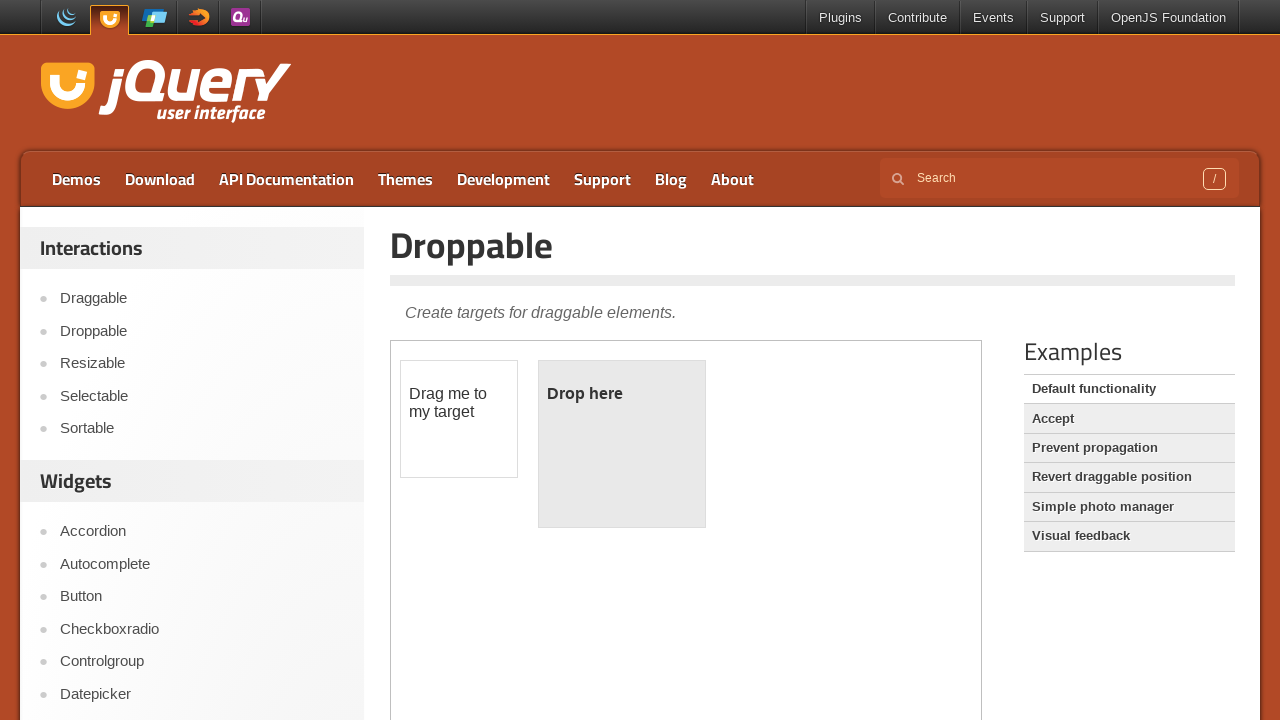

Draggable element is now visible
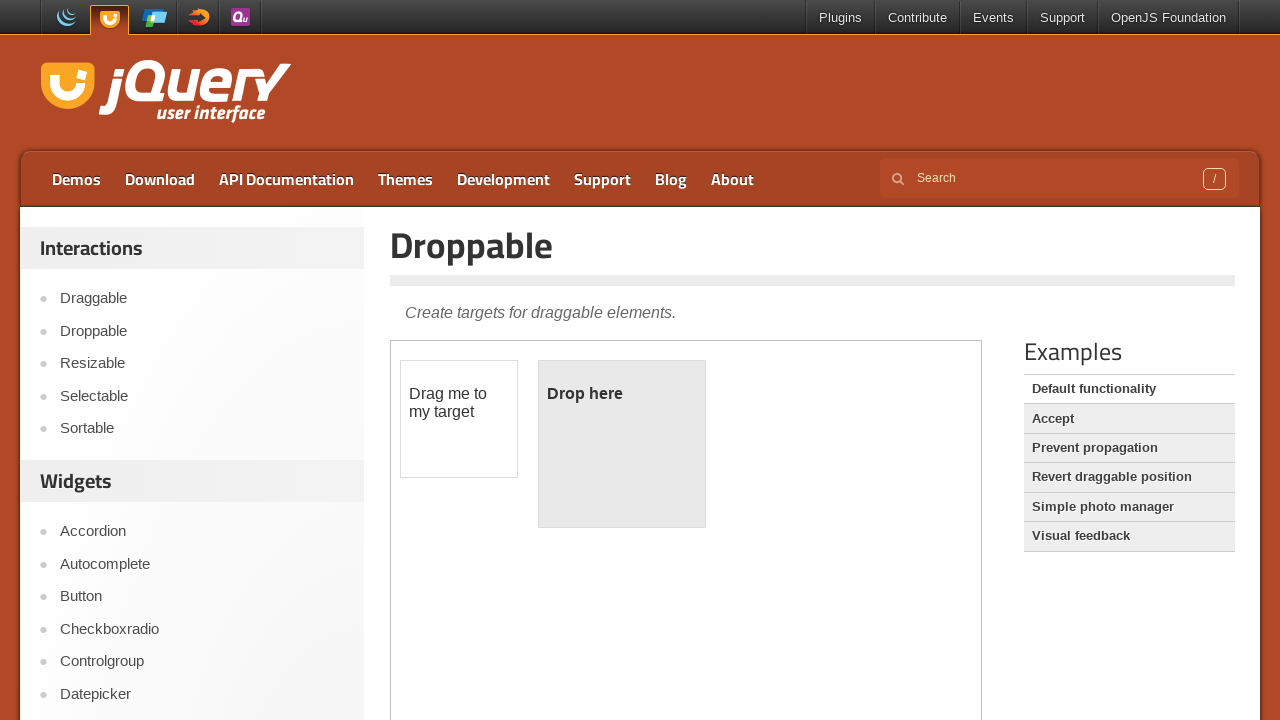

Droppable element is now visible
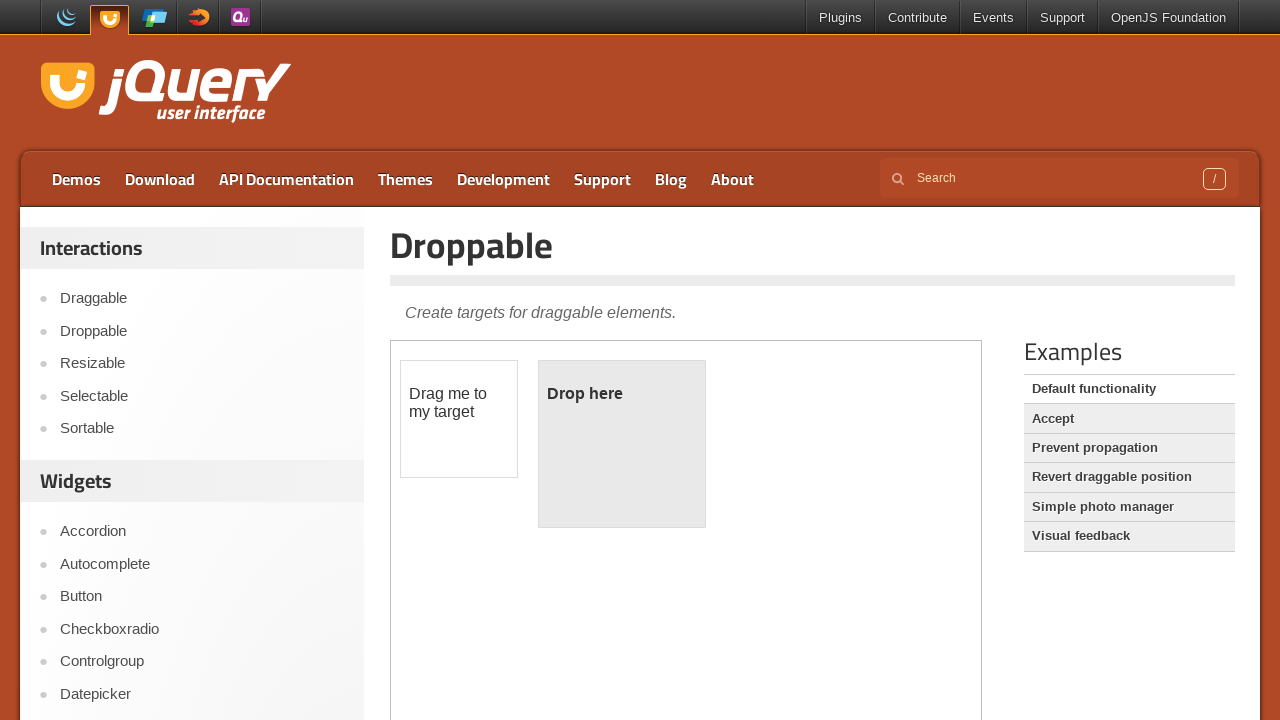

Successfully dragged the draggable element onto the droppable element at (622, 444)
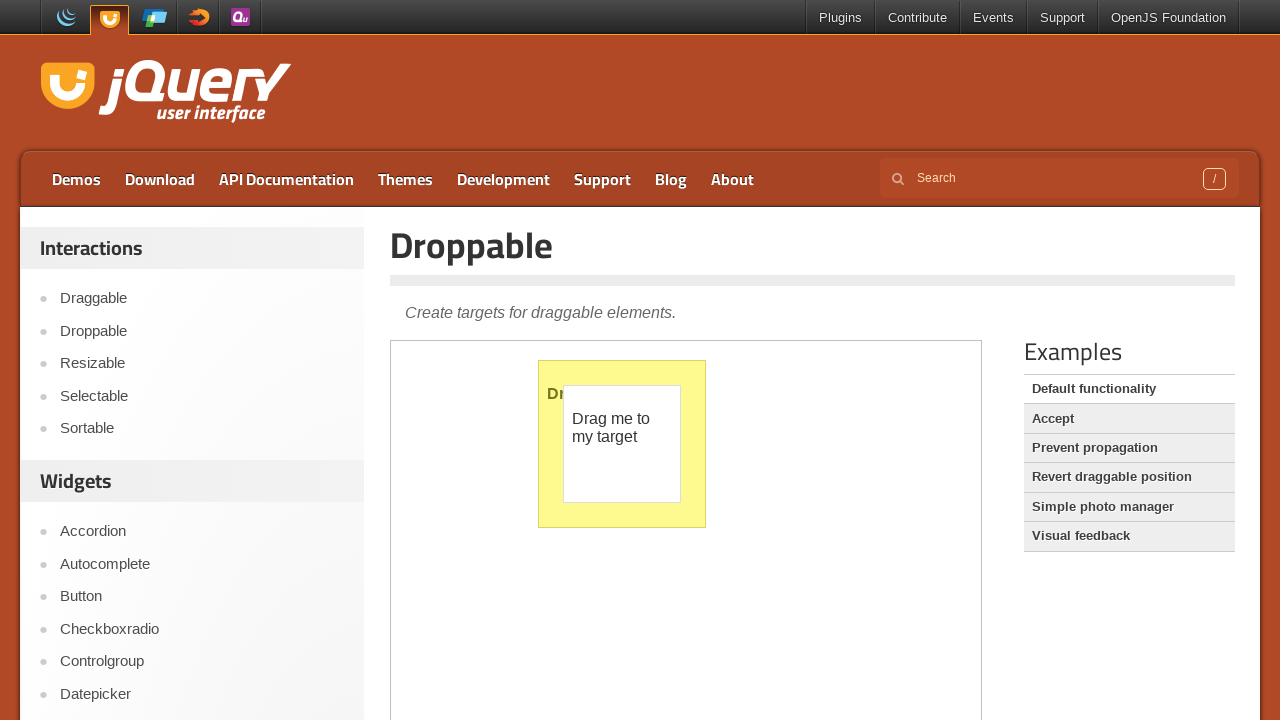

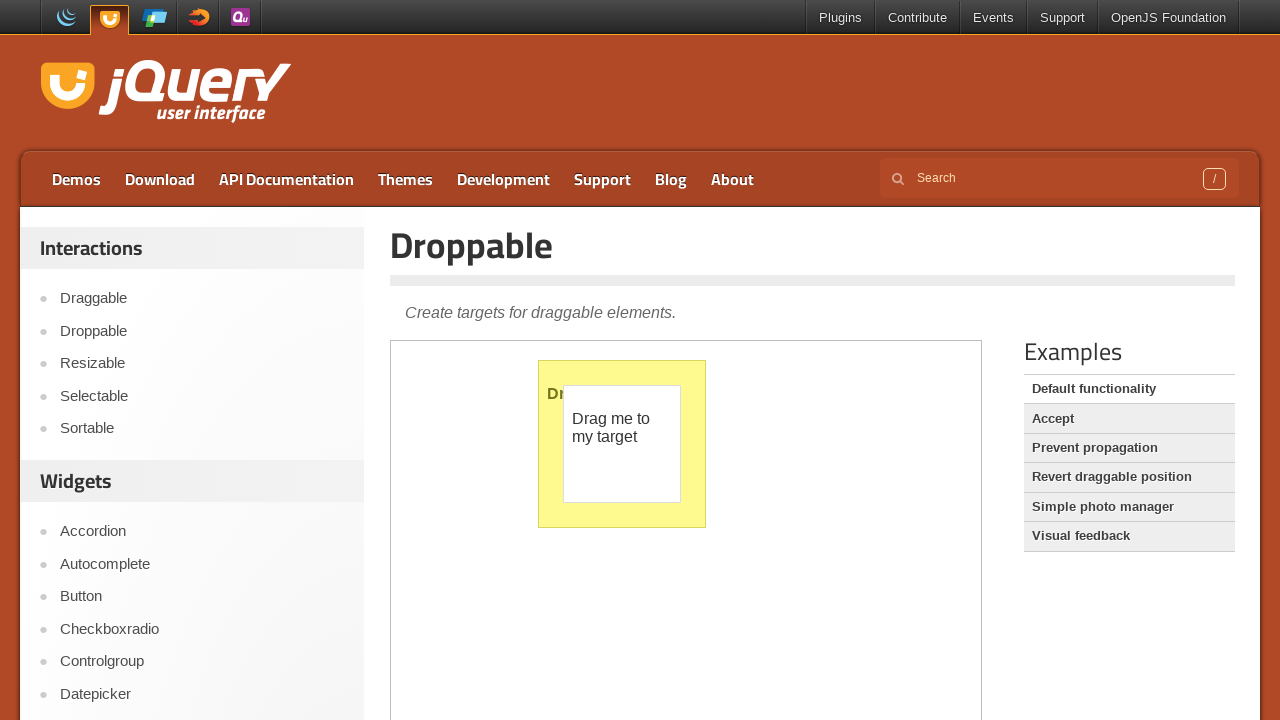